Navigates to the OrangeHRM login page and waits for the branding logo element to become visible, demonstrating timeout handling when waiting for page elements.

Starting URL: https://opensource-demo.orangehrmlive.com/web/index.php/auth/login

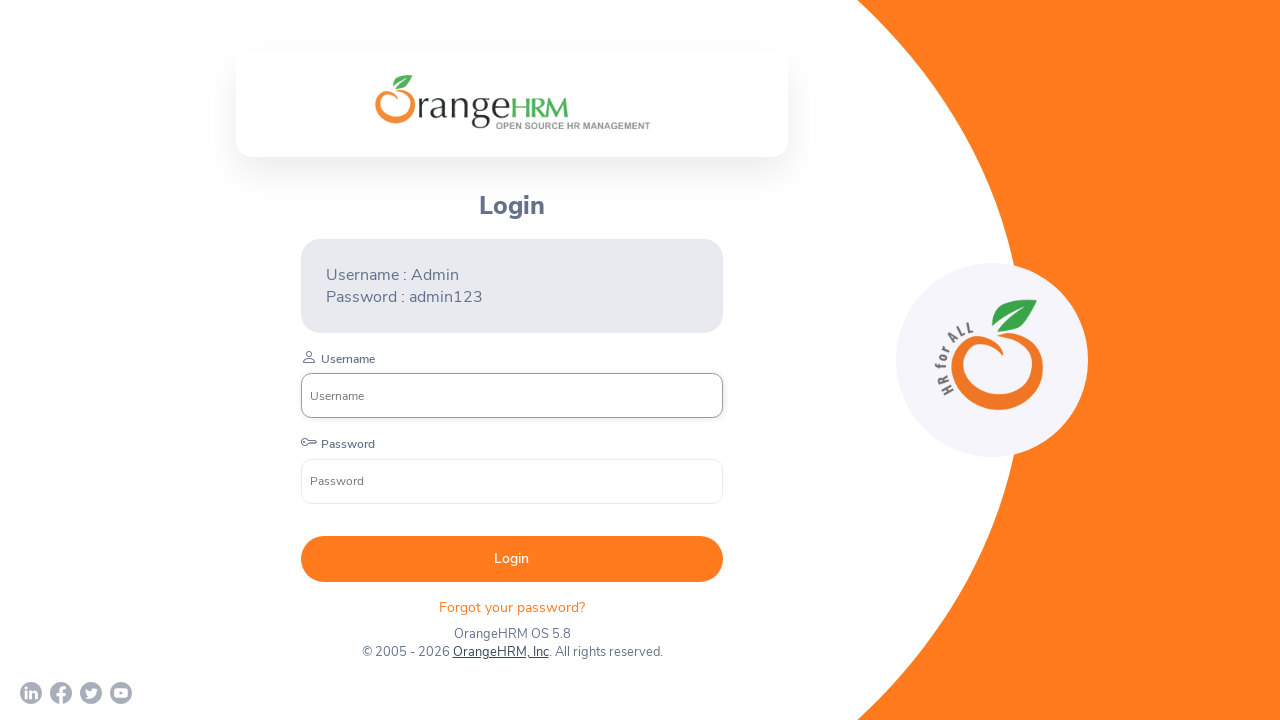

Waited for OrangeHRM login branding logo to become visible
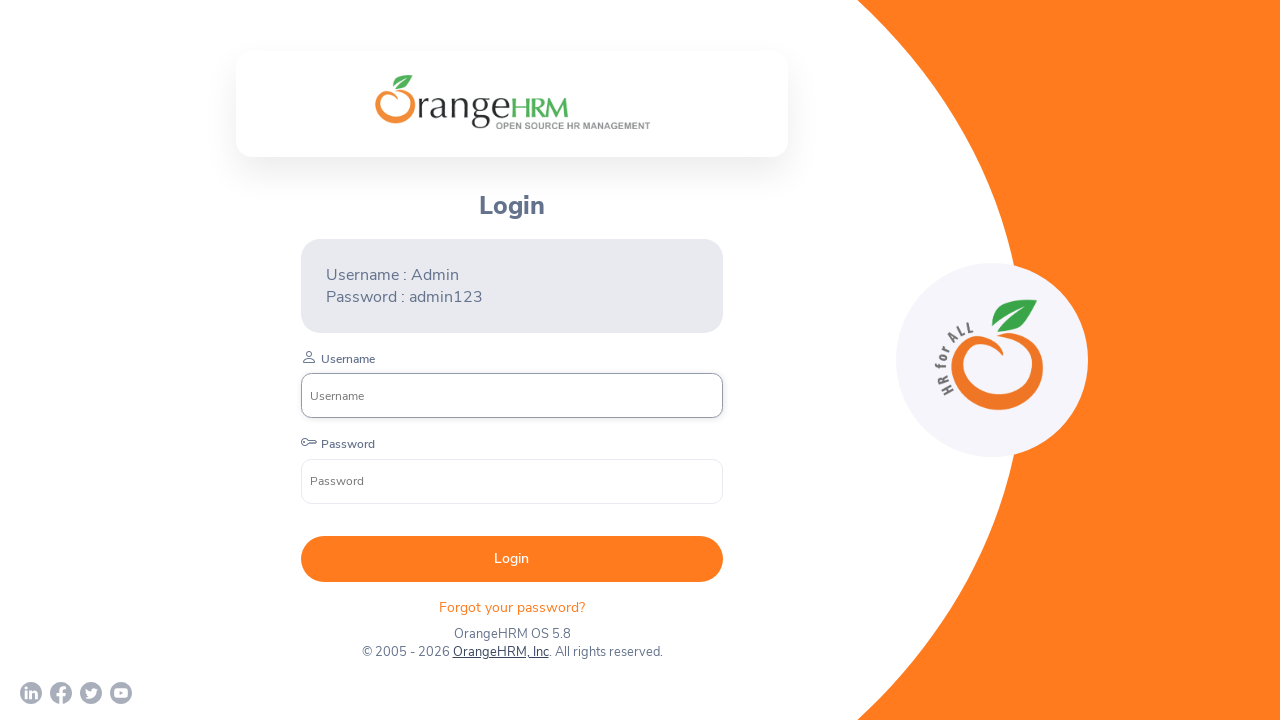

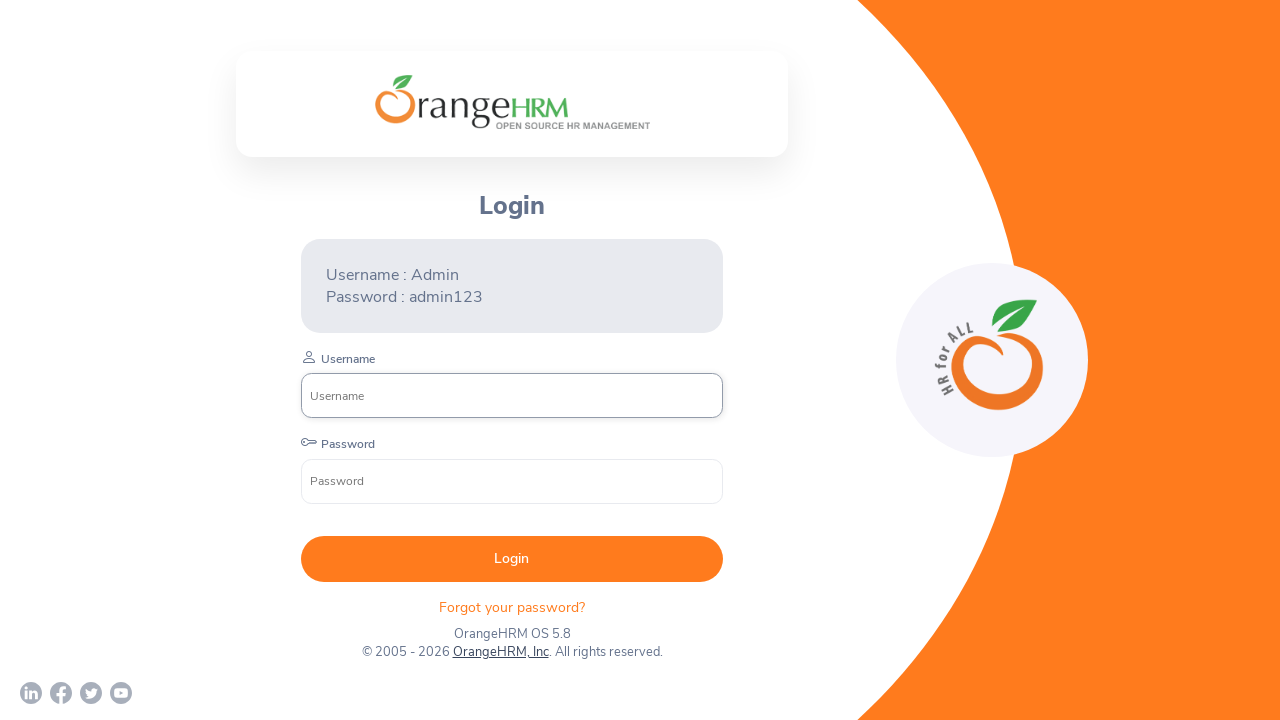